Tests dynamic control behavior by clicking the Remove button and waiting for the loading indicator to disappear, then verifying the success message appears

Starting URL: https://the-internet.herokuapp.com/dynamic_controls

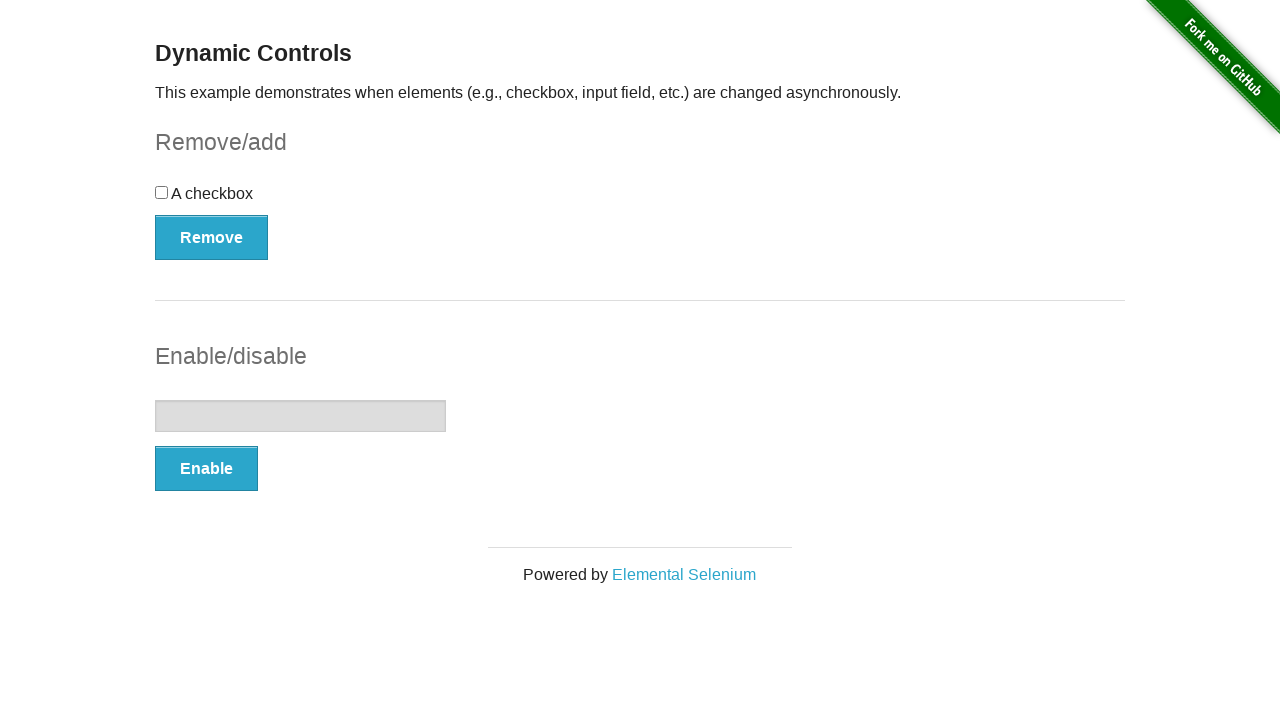

Clicked the Remove button to trigger dynamic behavior at (212, 237) on button[onclick='swapCheckbox()']
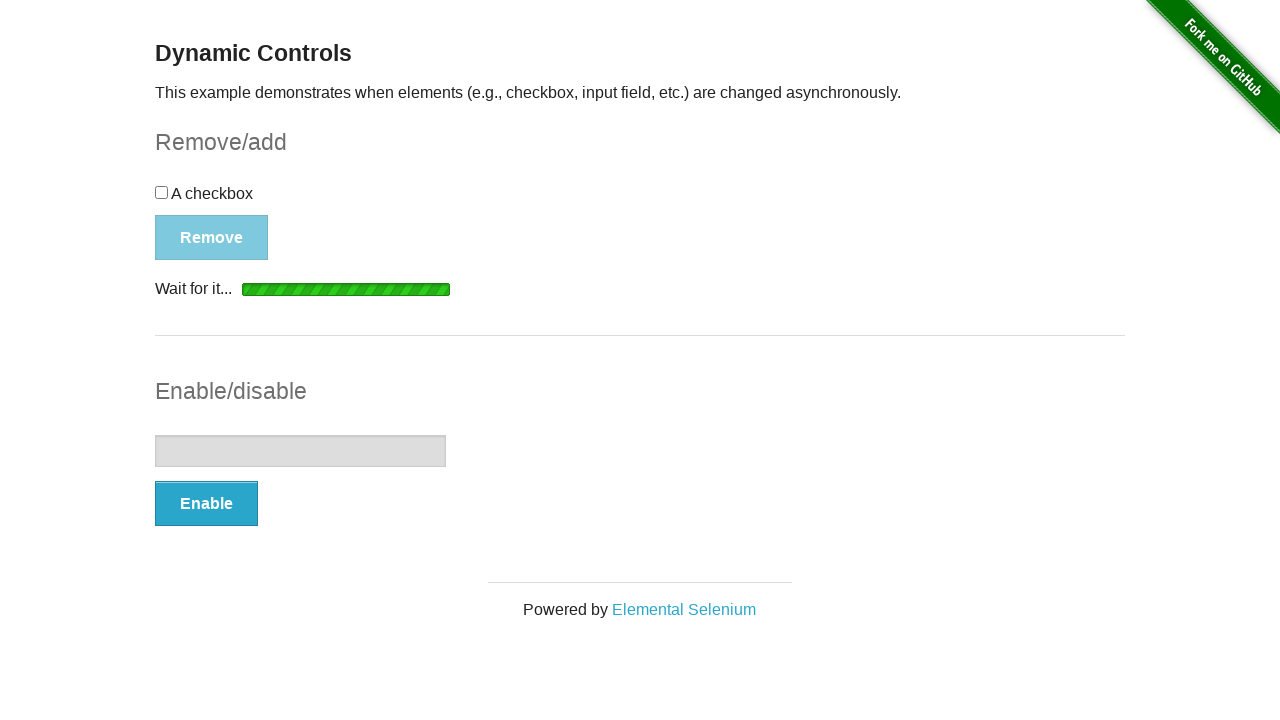

Loading indicator disappeared
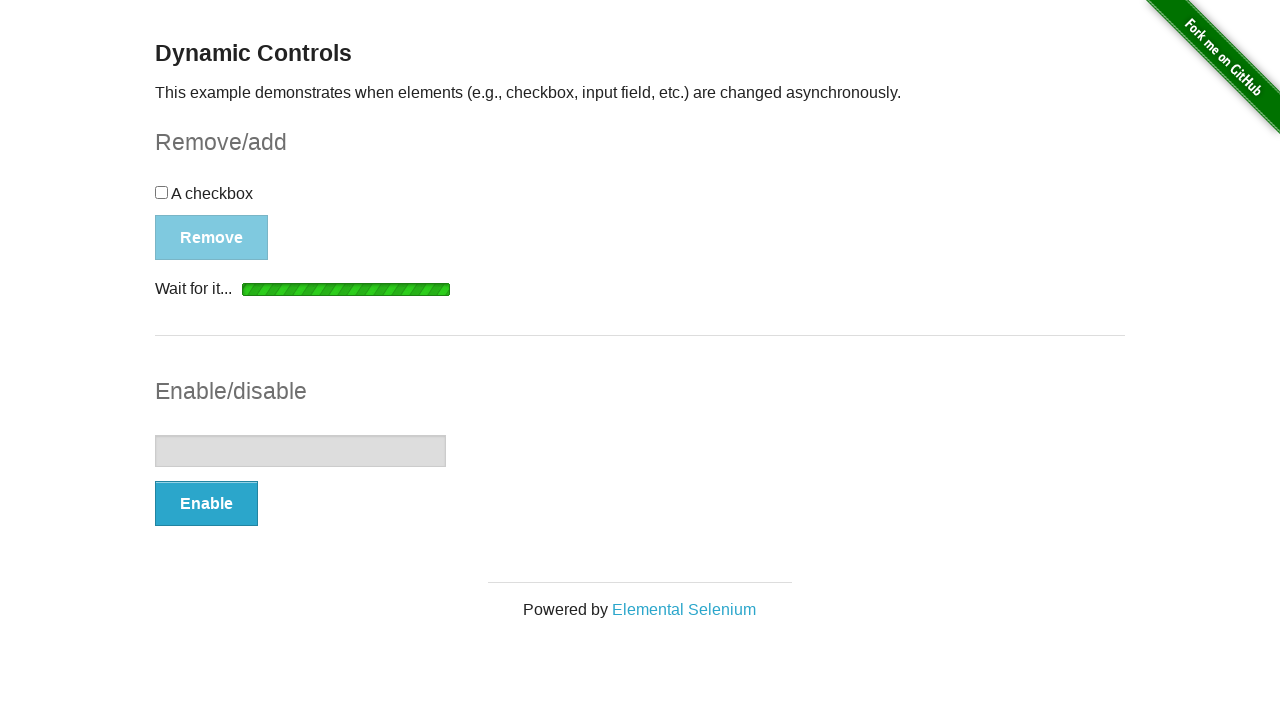

Success message appeared
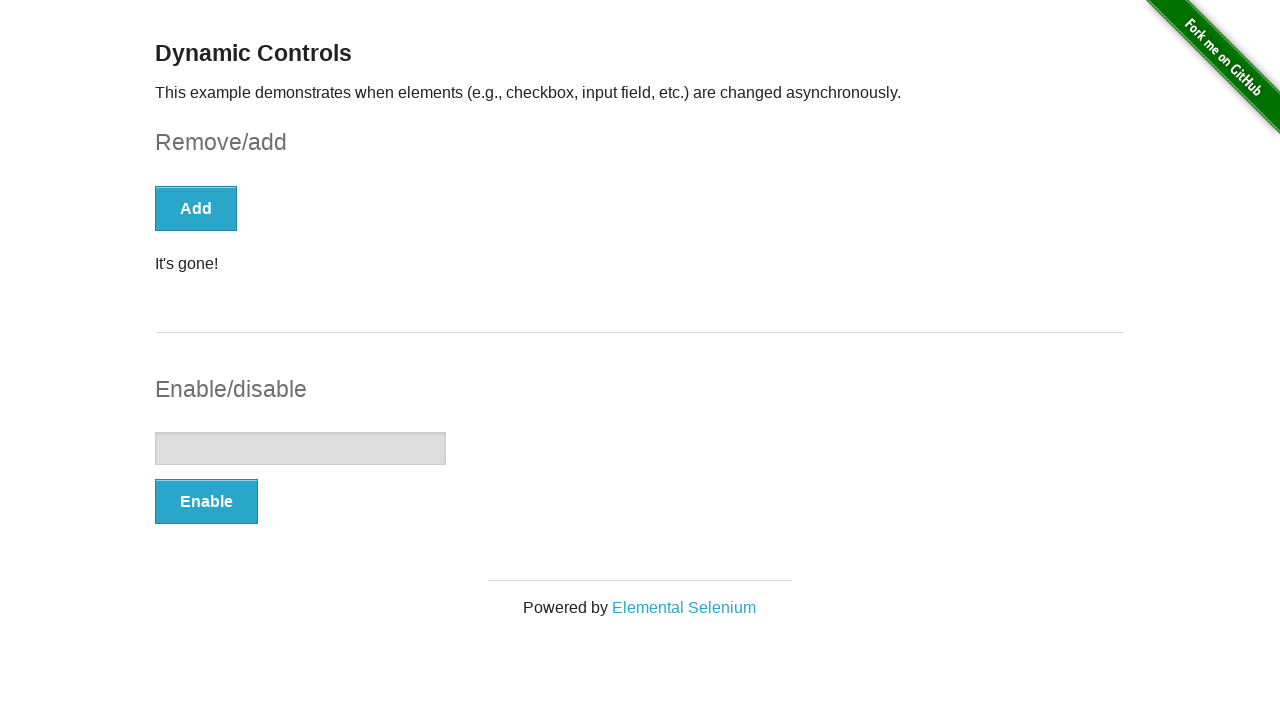

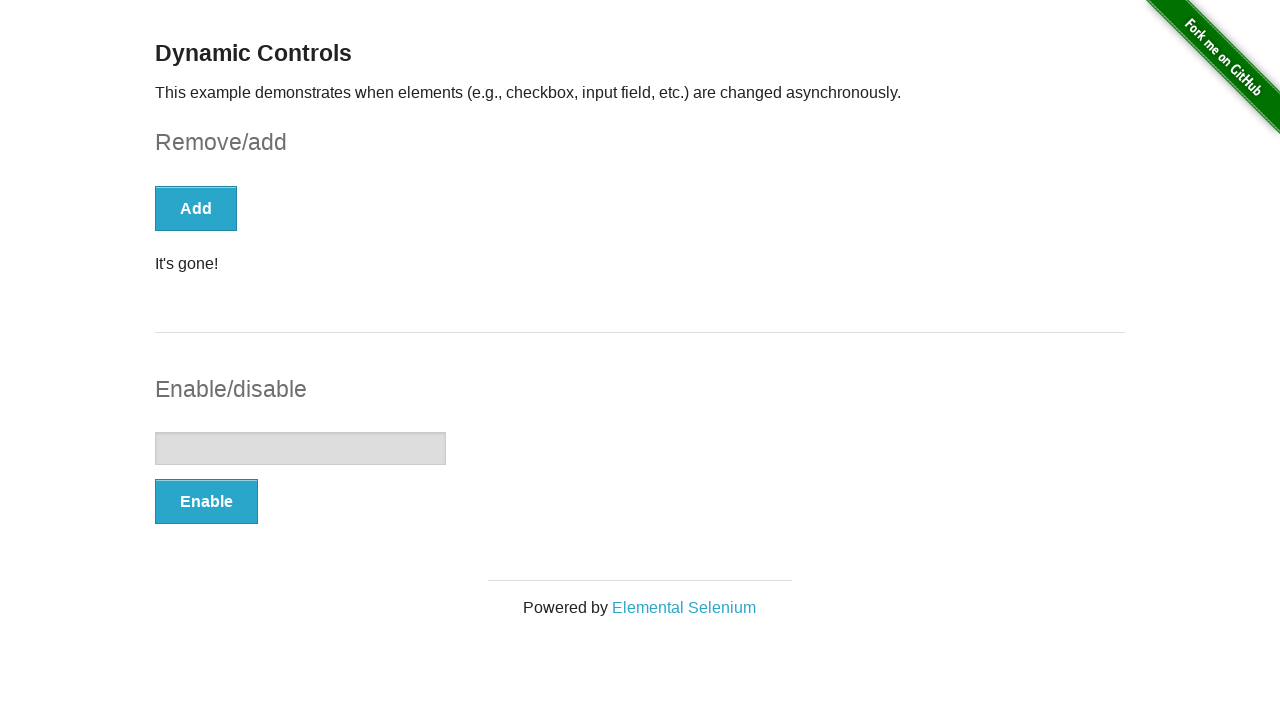